Tests JavaScript alert handling by clicking a button that triggers an alert, accepting the alert, and verifying the success message is displayed

Starting URL: https://practice.cydeo.com/javascript_alerts

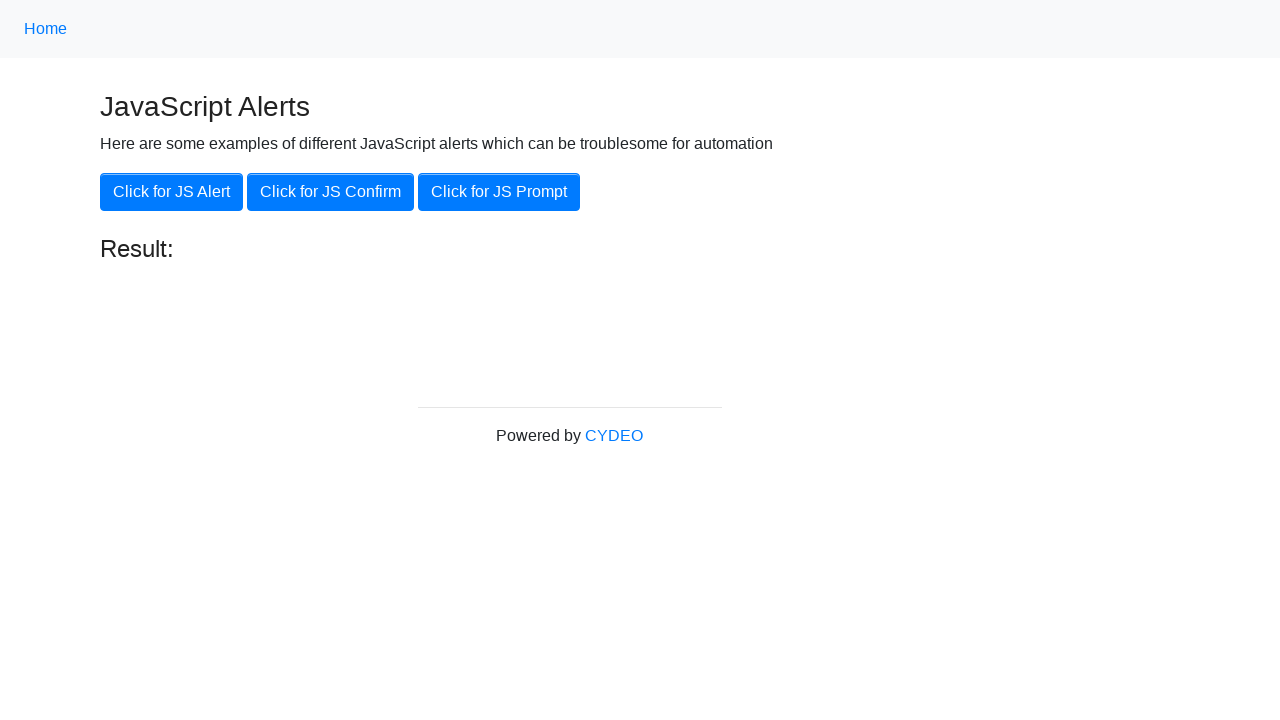

Clicked the 'Click for JS Alert' button at (172, 192) on xpath=//button[.='Click for JS Alert']
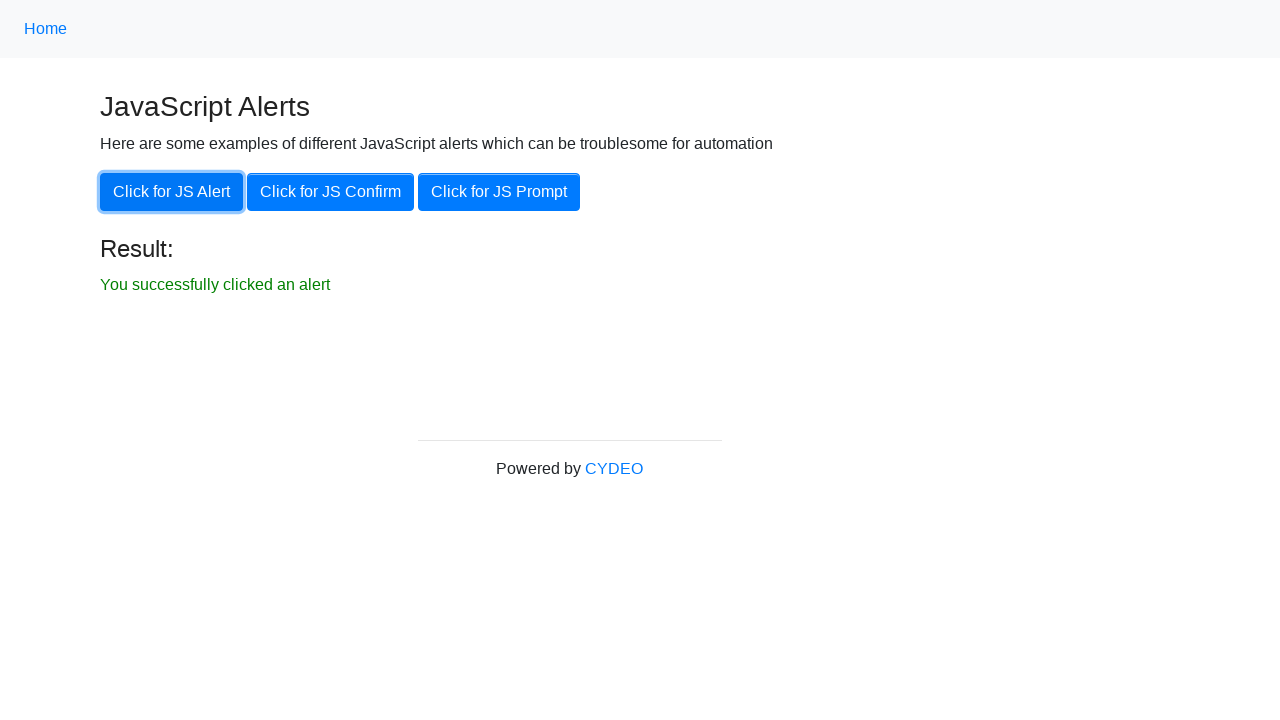

Set up dialog handler to accept JavaScript alert
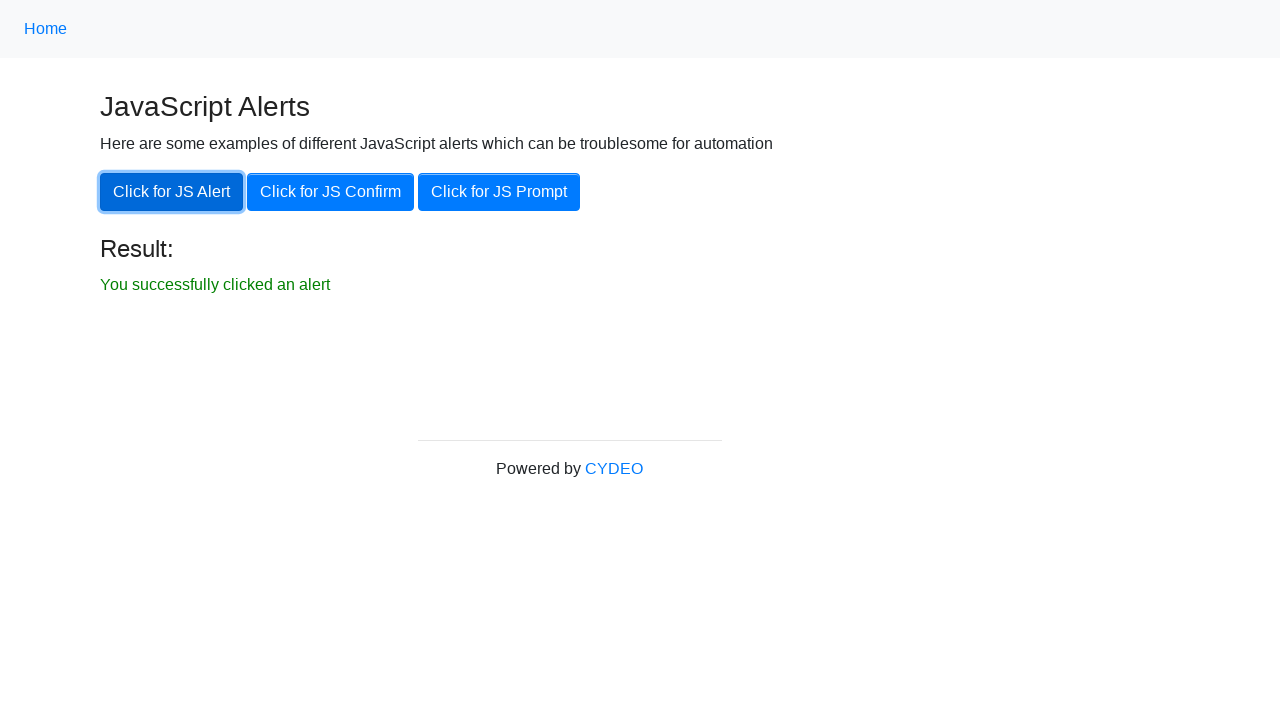

Result message element became visible
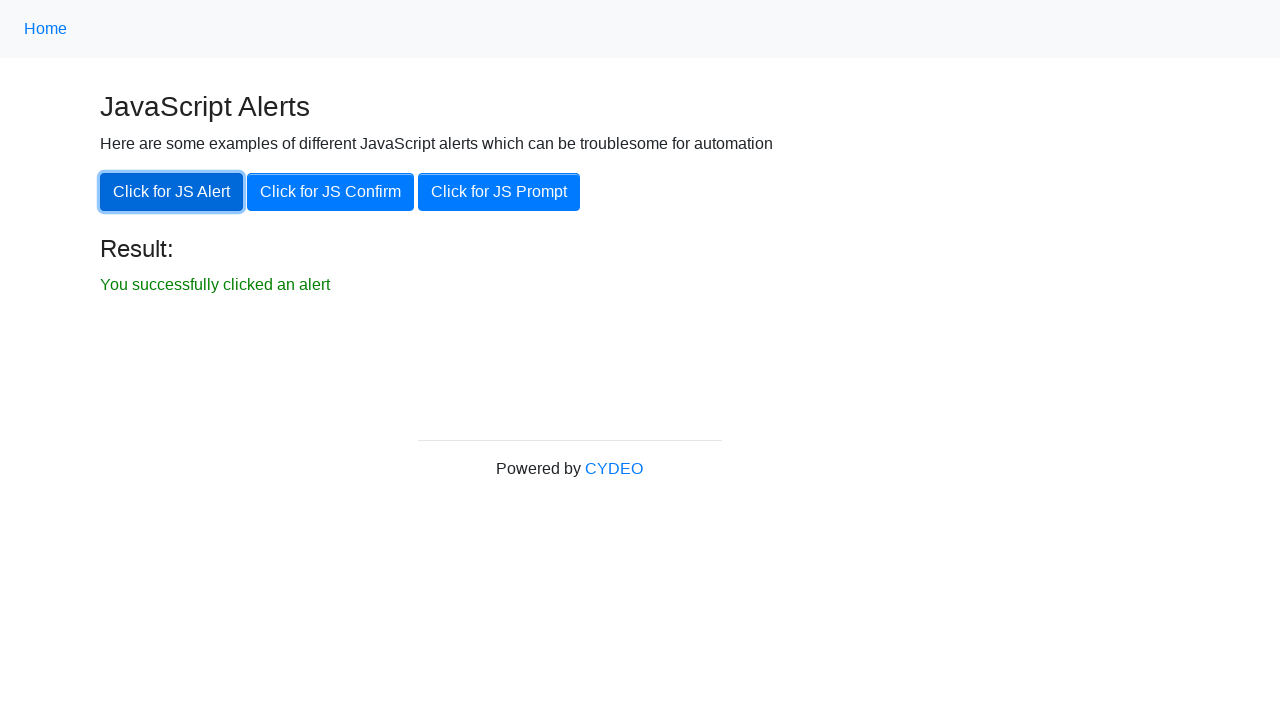

Verified success message matches expected text
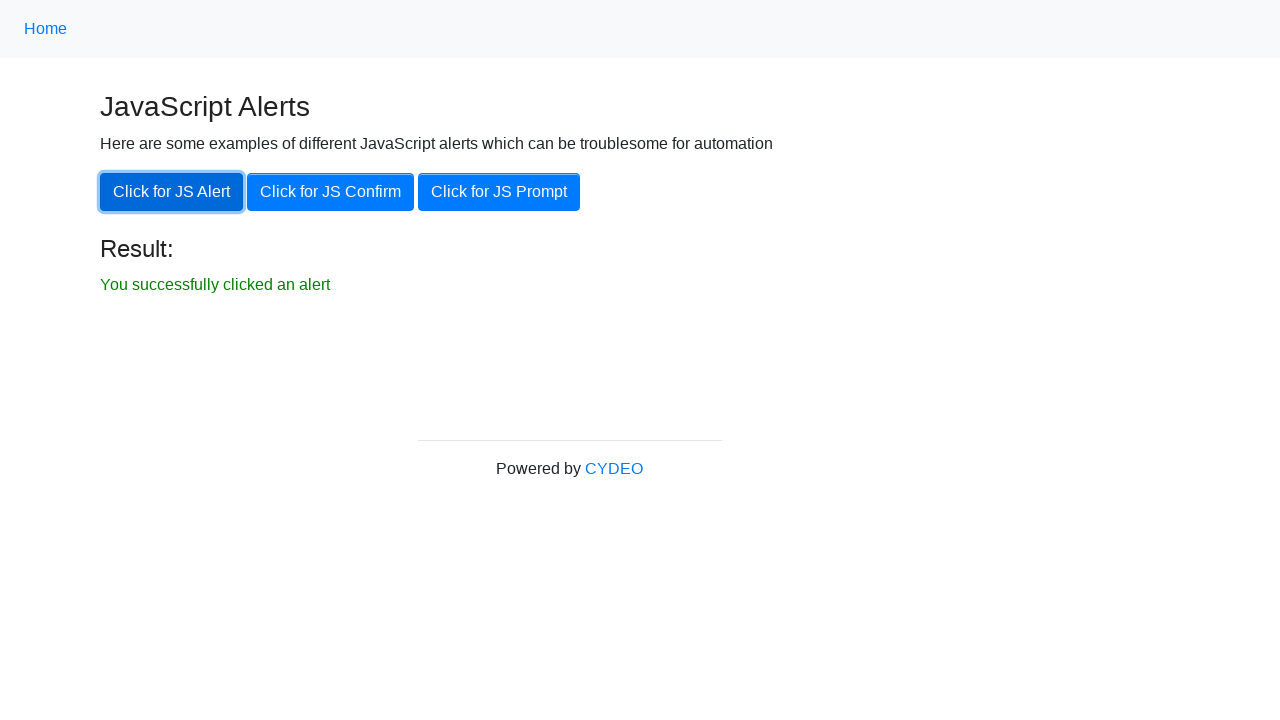

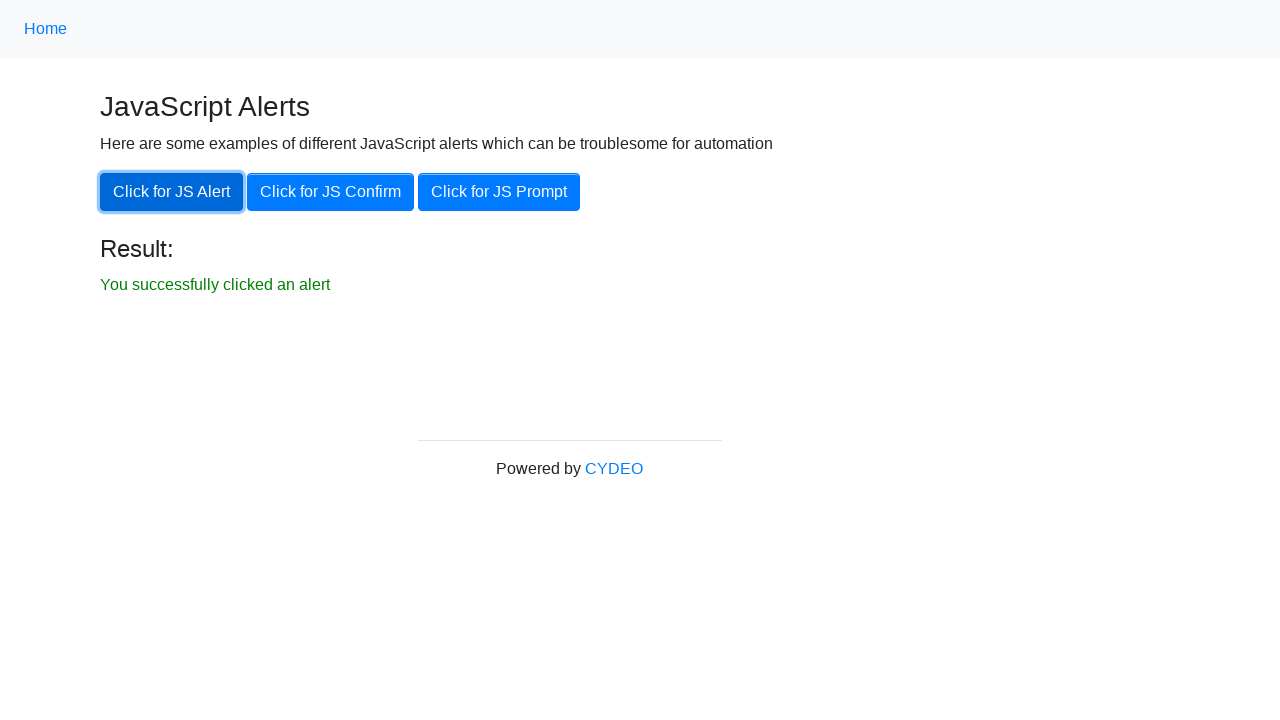